Tests JavaScript prompt alert functionality by clicking a prompt button, entering text into the prompt dialog, and accepting it on a practice testing page.

Starting URL: https://omayo.blogspot.com/

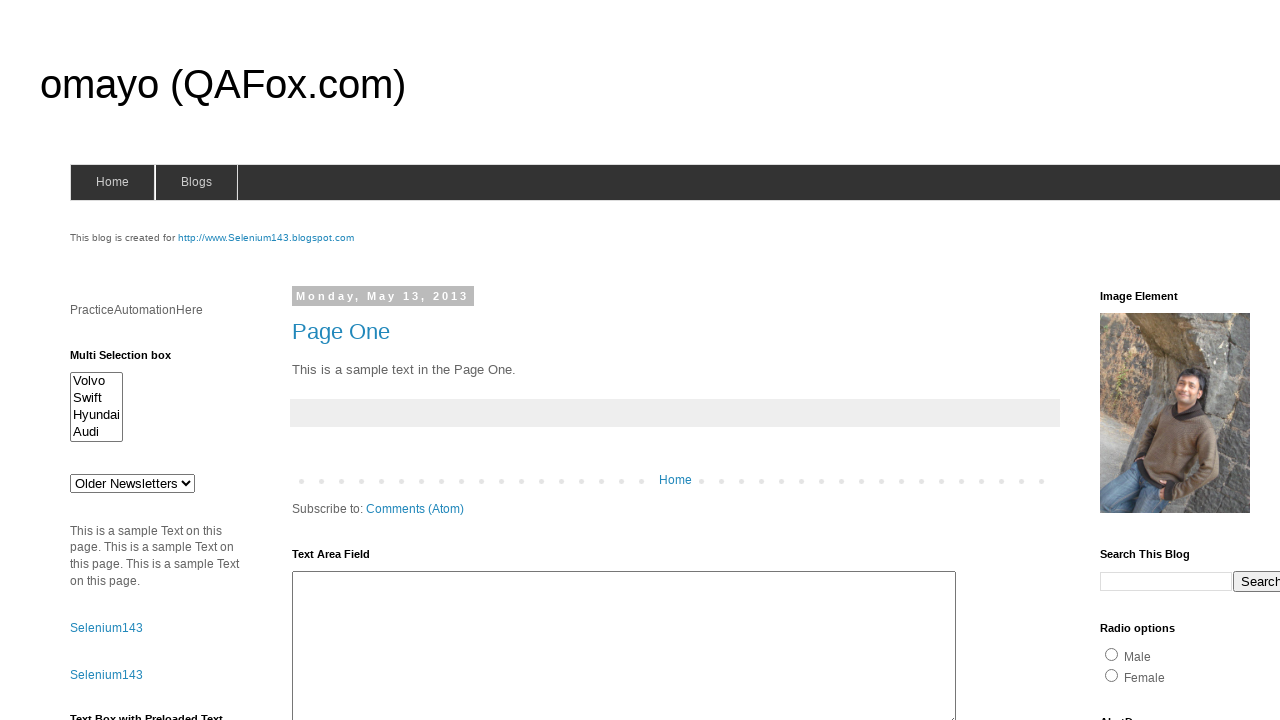

Retrieved value attribute from read-only text box for verification
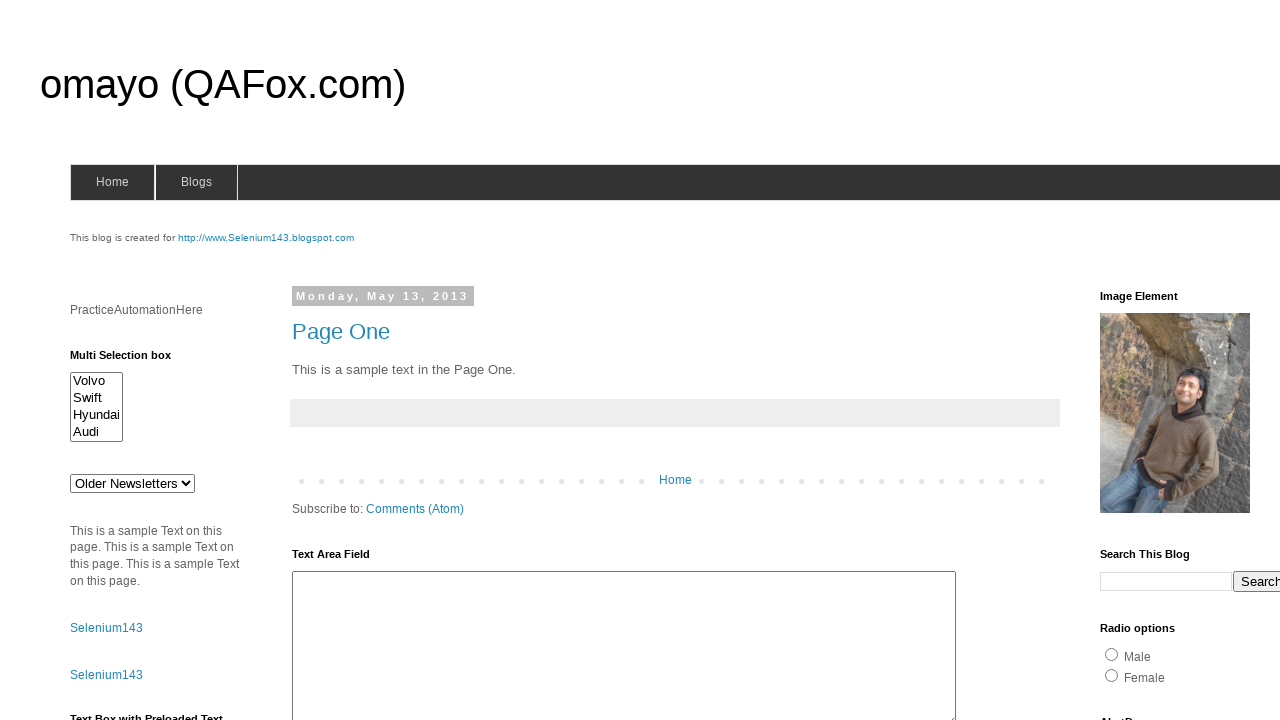

Clicked prompt button to trigger JavaScript prompt alert at (1140, 361) on input#prompt
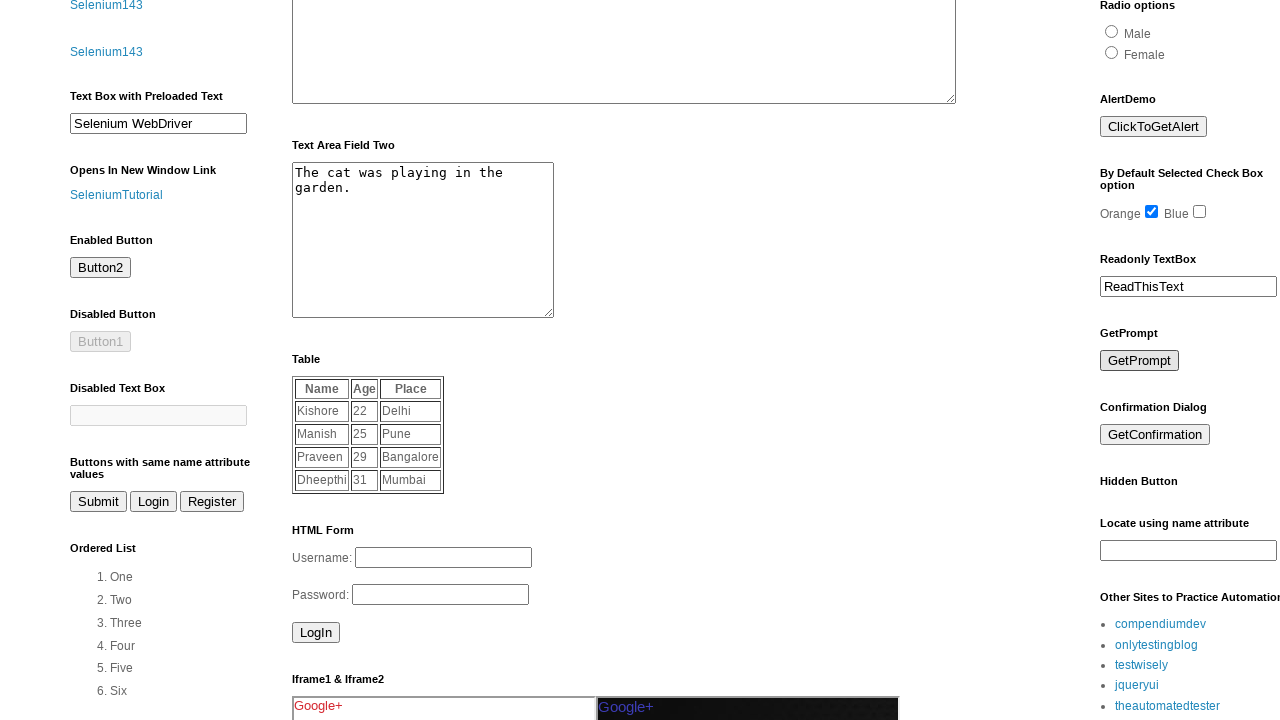

Set up dialog handler to accept prompt with text 'testing'
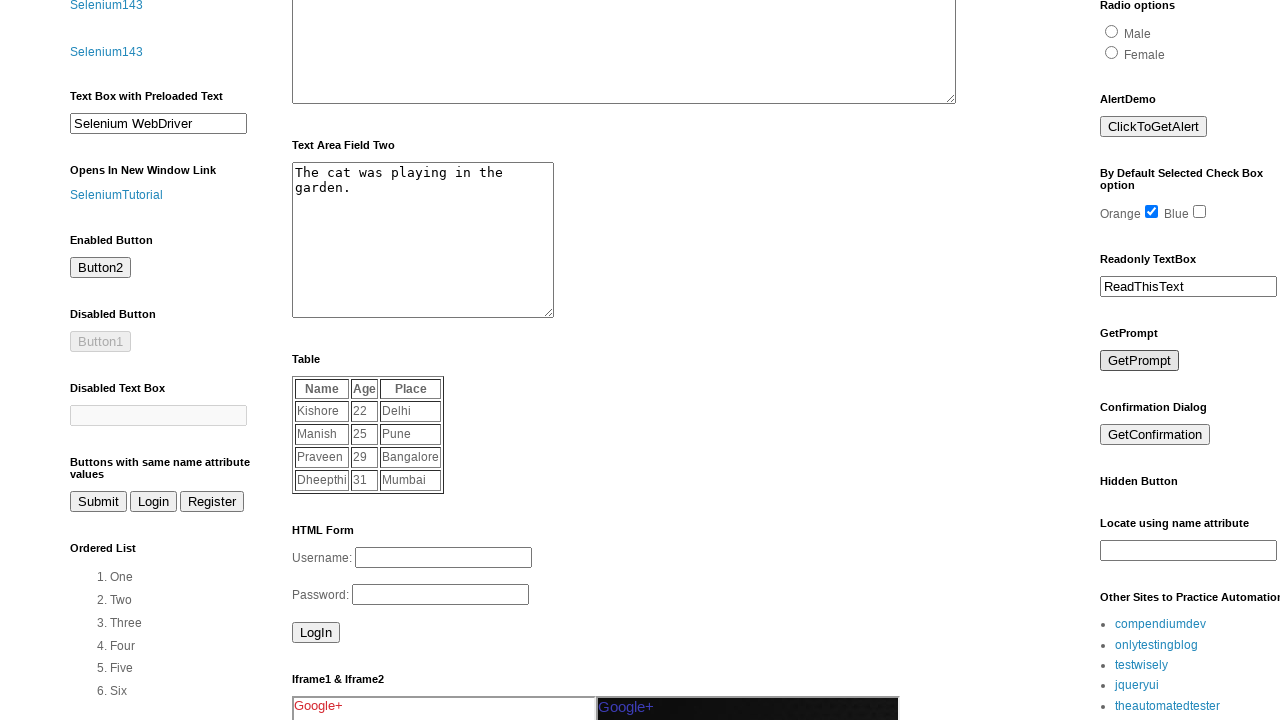

Re-clicked prompt button to trigger dialog with handler ready at (1140, 361) on input#prompt
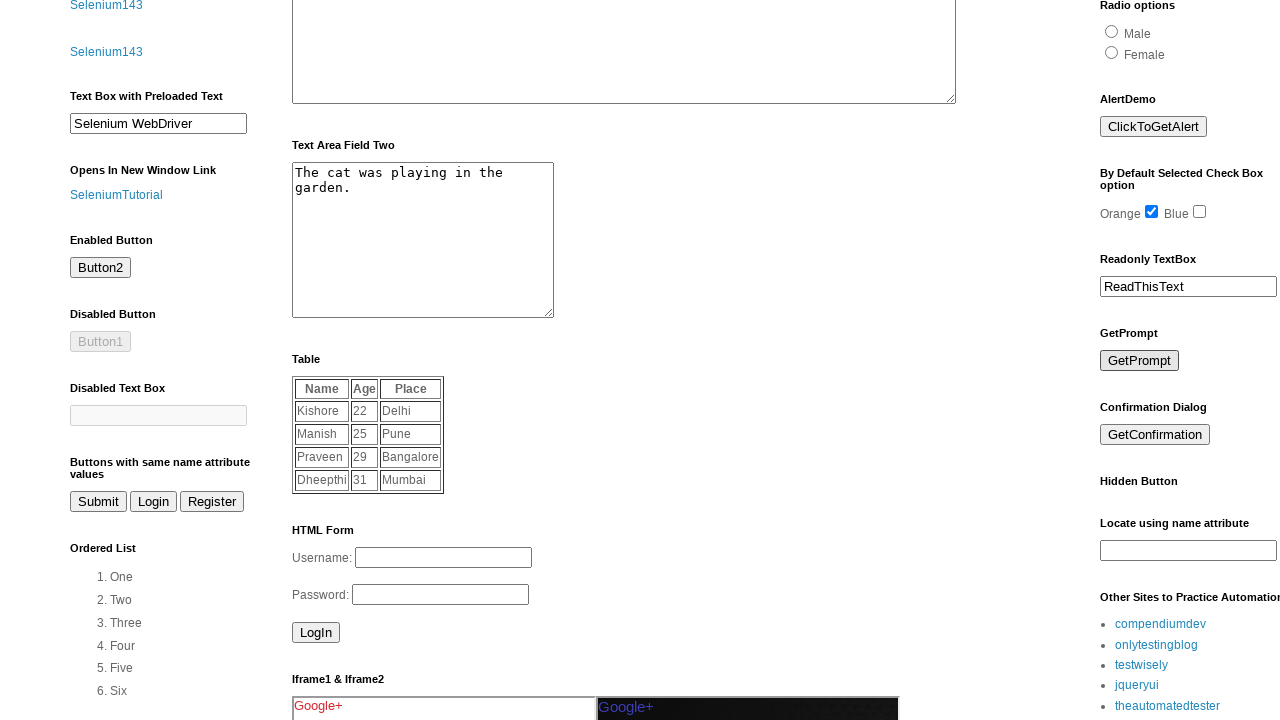

Waited for dialog interaction to complete
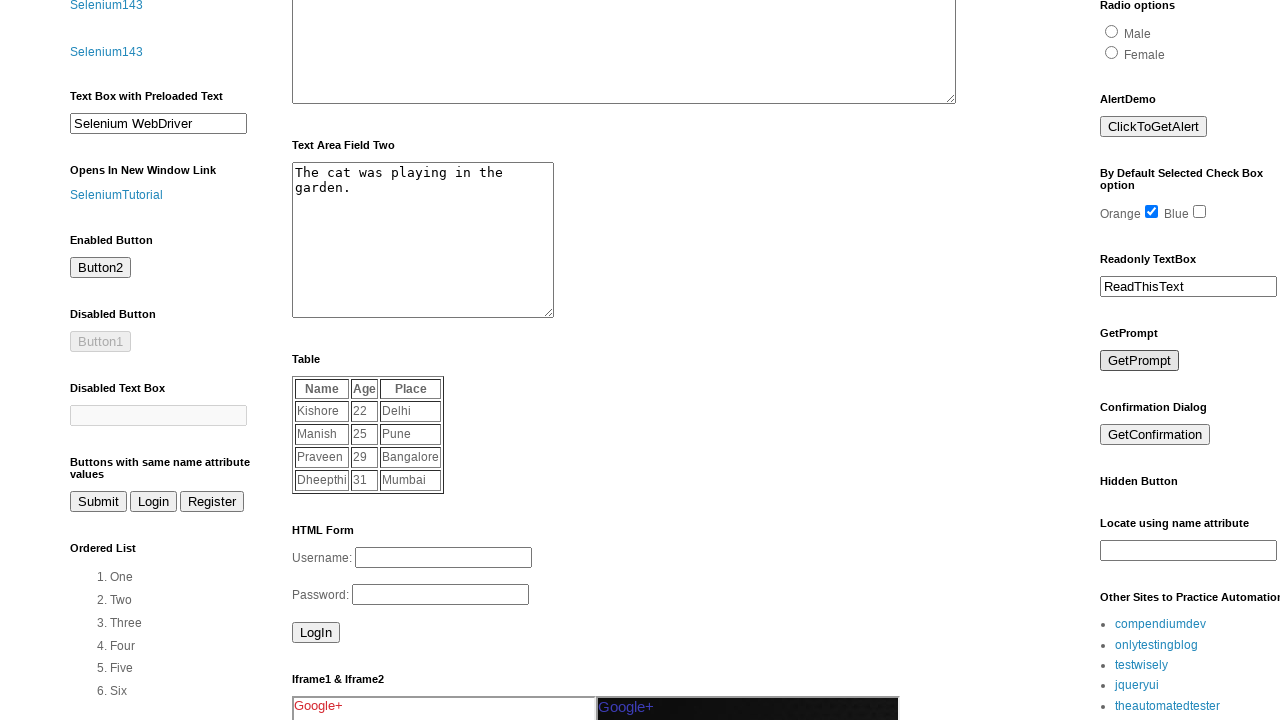

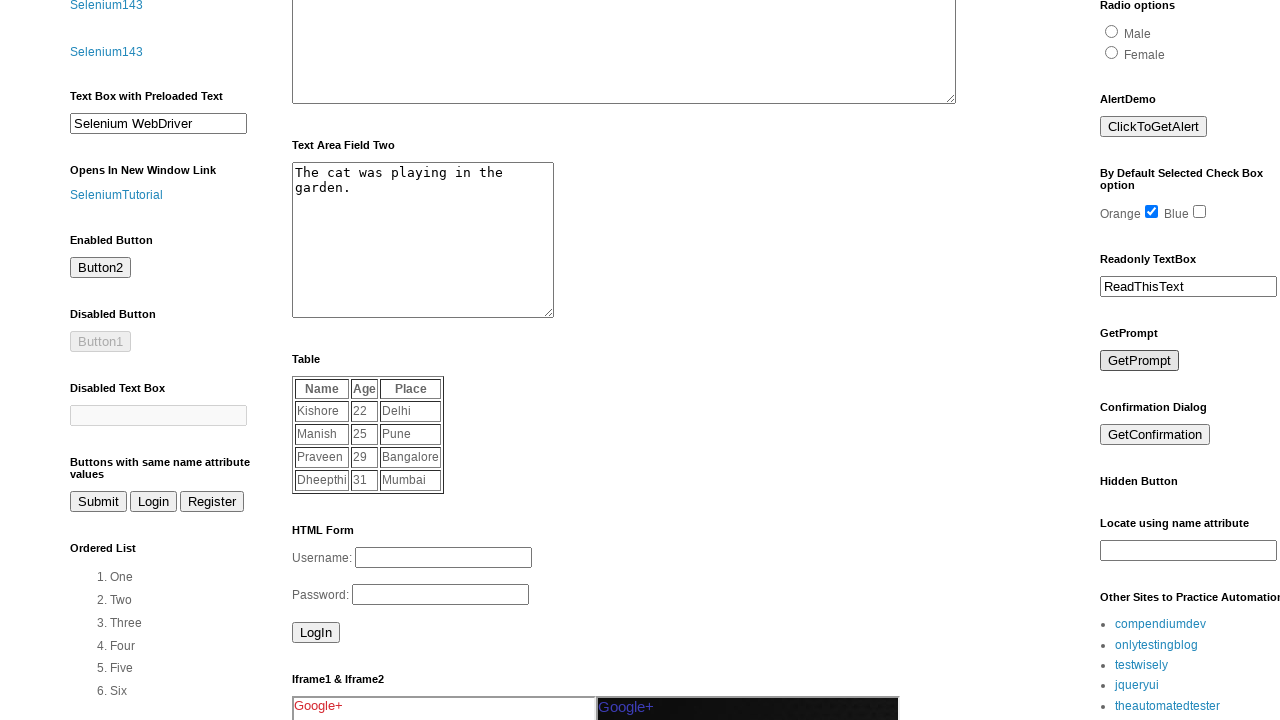